Tests table sorting functionality by clicking sort icon and verifying the list is sorted, then searches for a specific item (Strawberry) across pagination and retrieves its price

Starting URL: https://rahulshettyacademy.com/seleniumPractise/#/offers

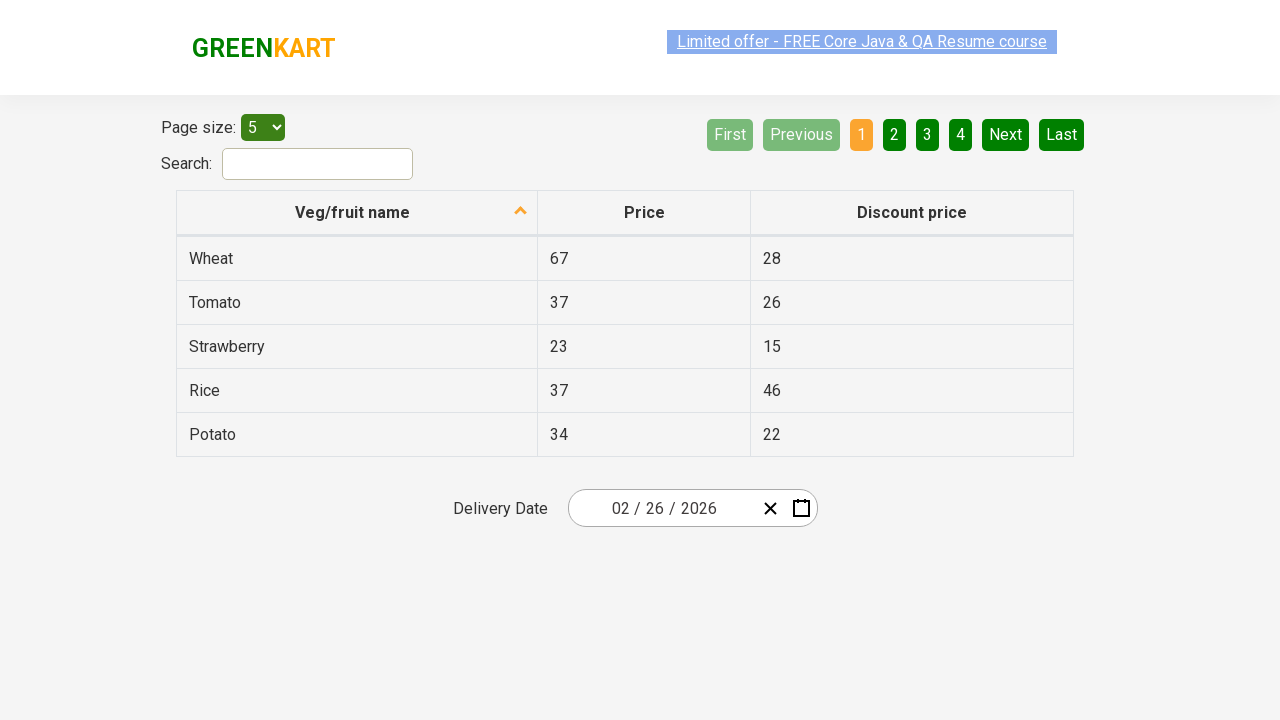

Clicked sort icon to sort table by descending order at (521, 212) on .sort-icon.sort-descending
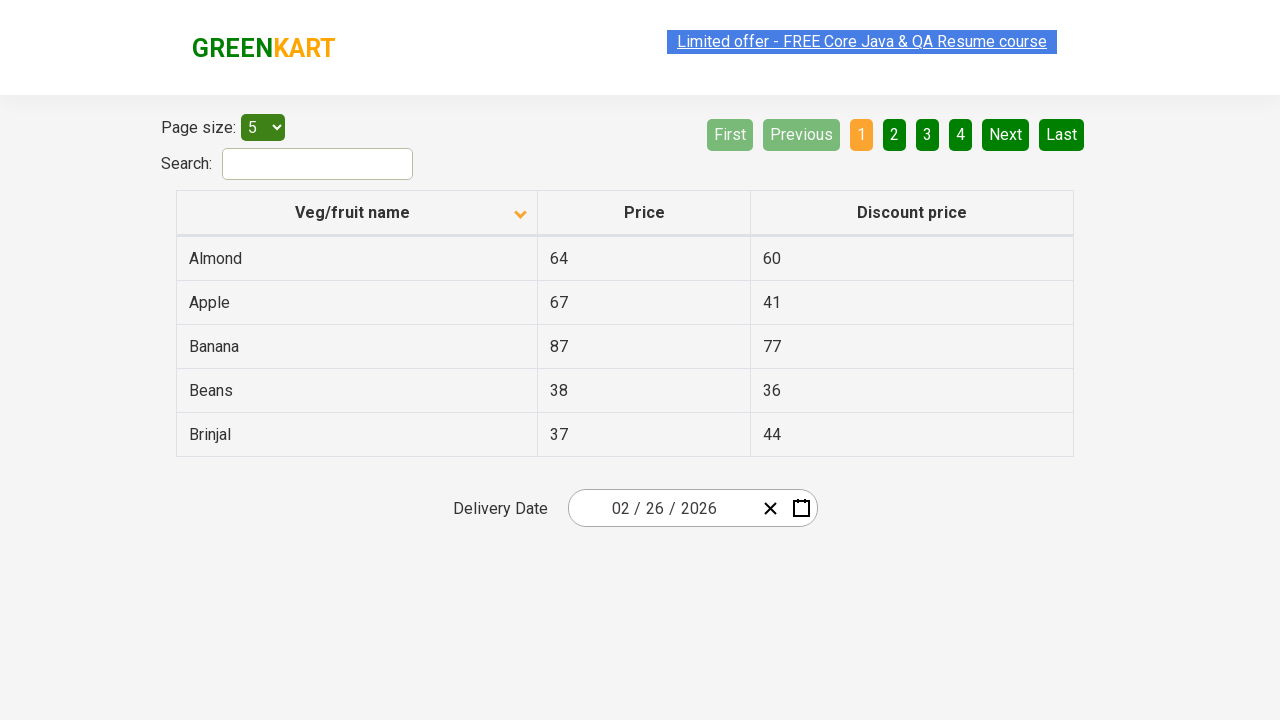

Retrieved all elements from the first column of the table
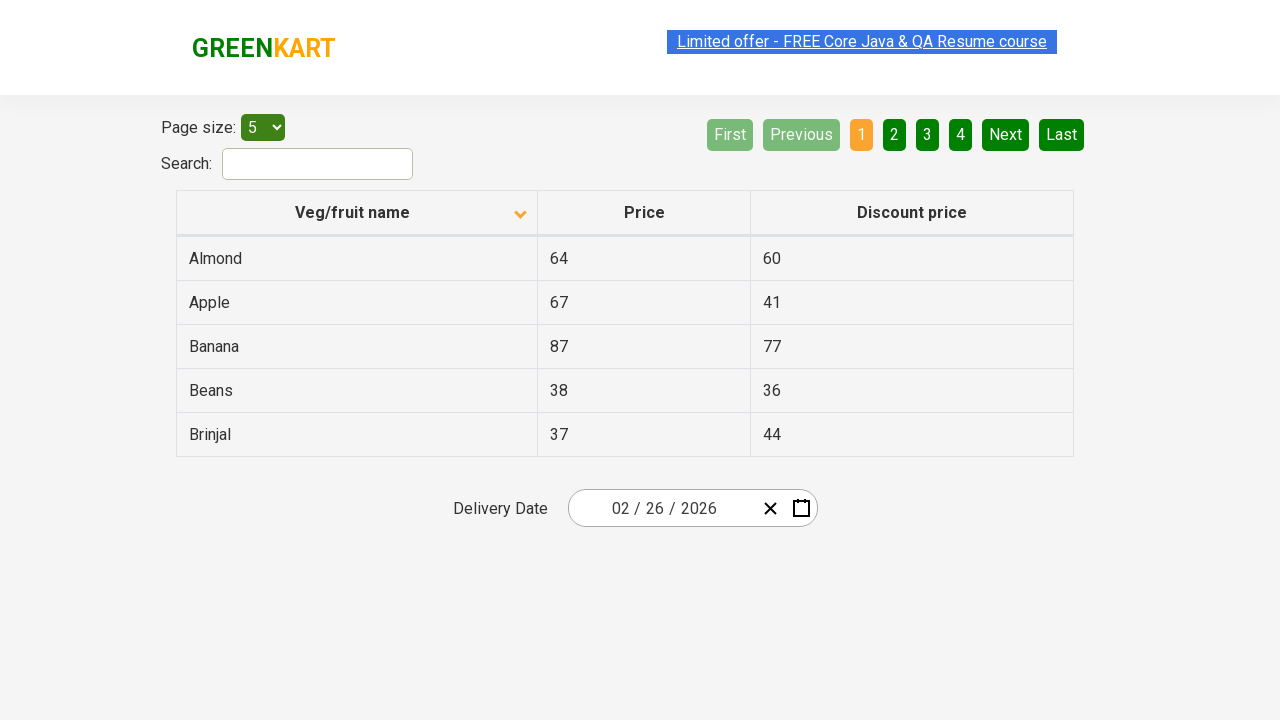

Extracted text content from all first column elements
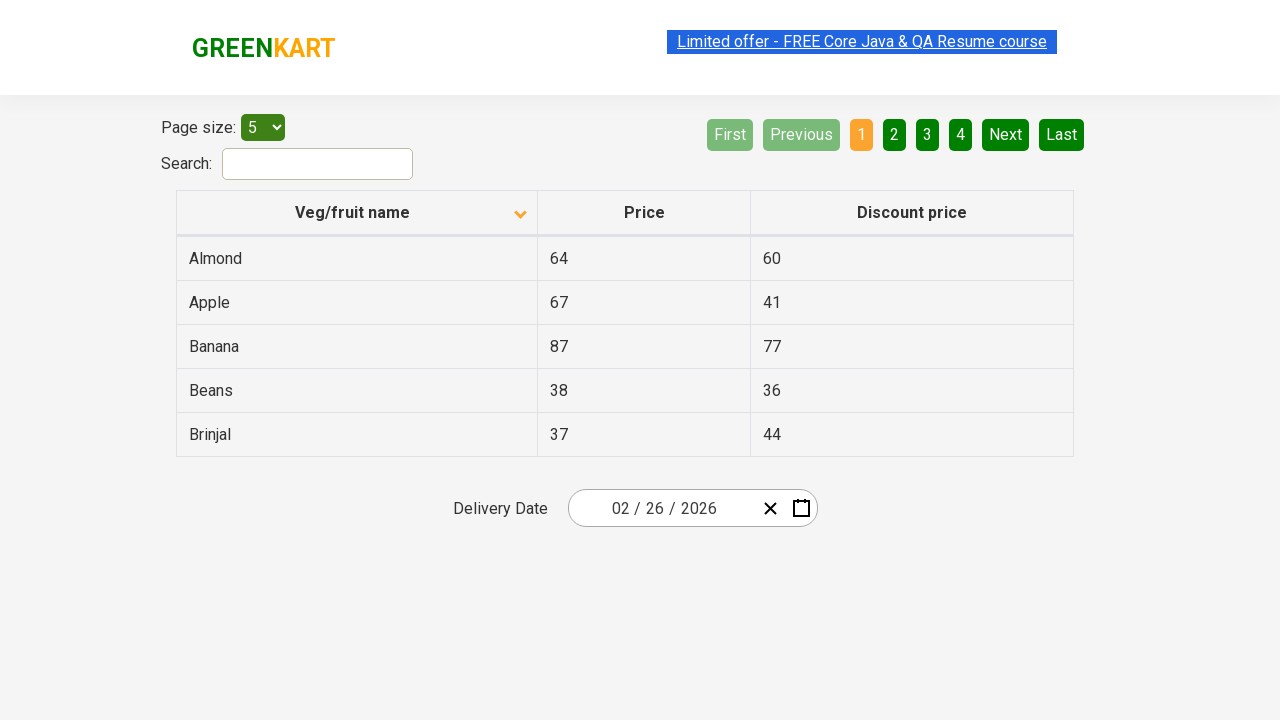

Verified that the table is properly sorted alphabetically
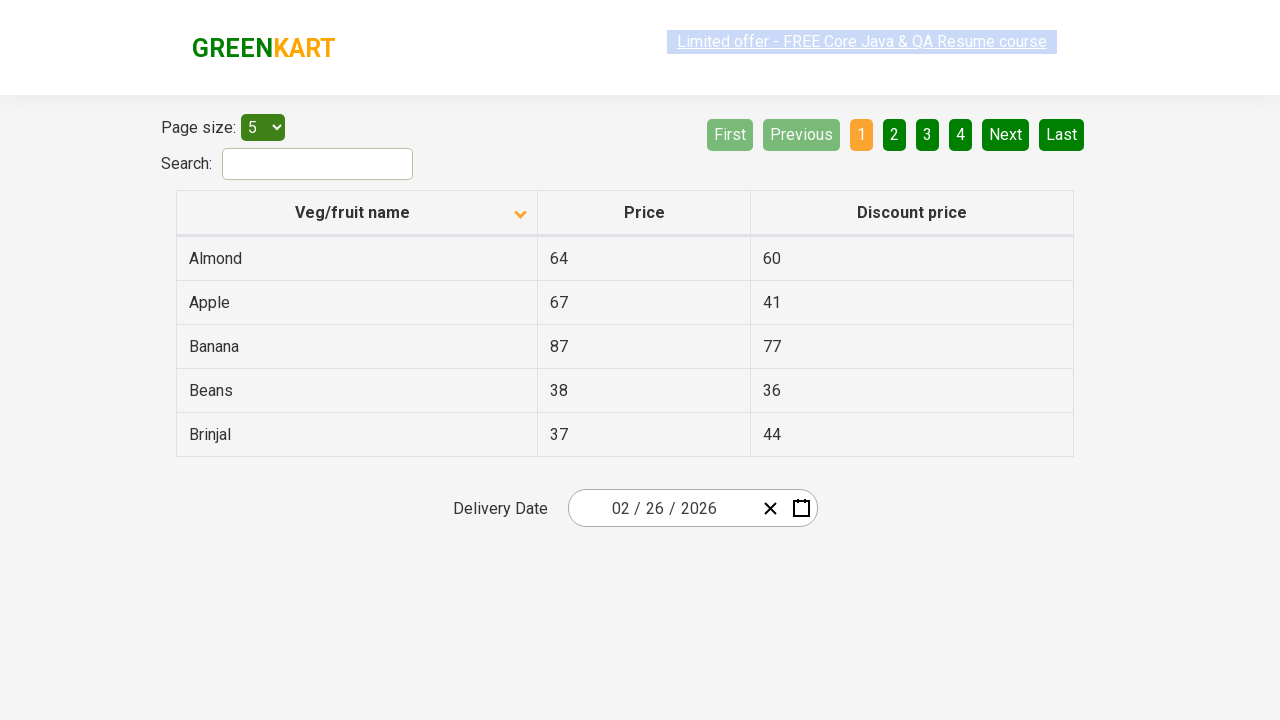

Retrieved all rows from the current page
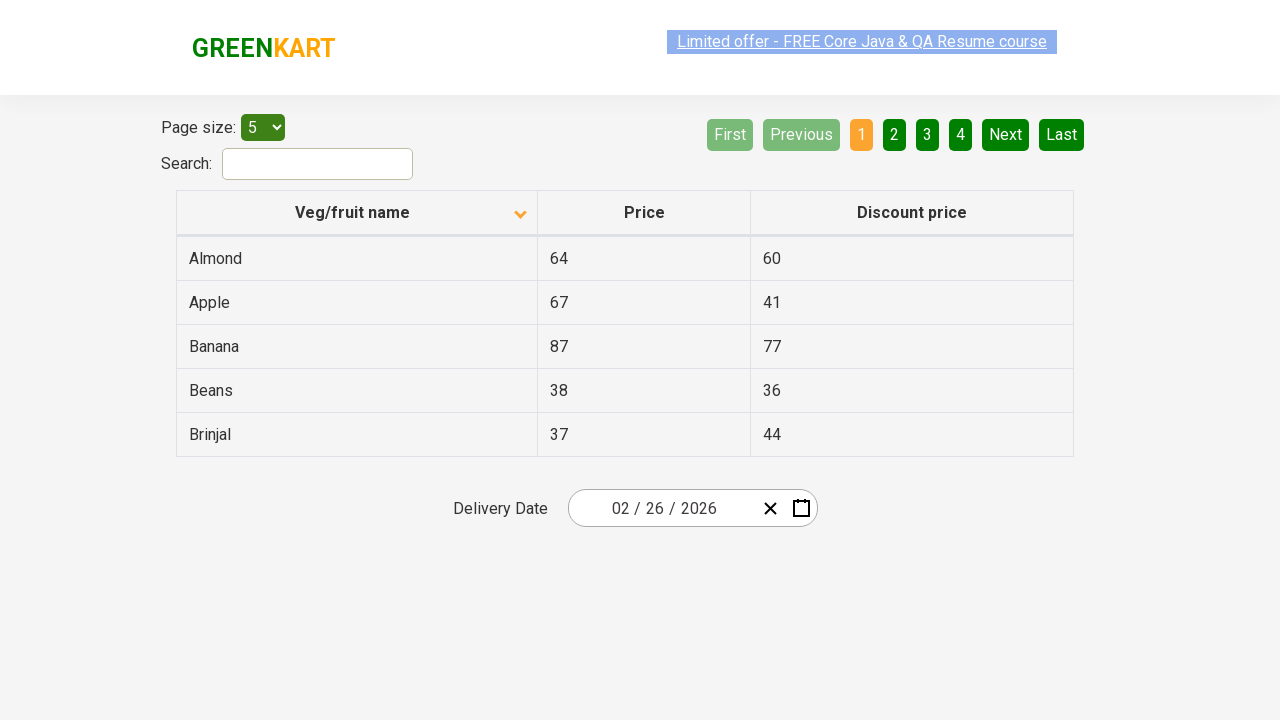

Strawberry not found on current page, navigated to next page at (1006, 134) on a[aria-label='Next']
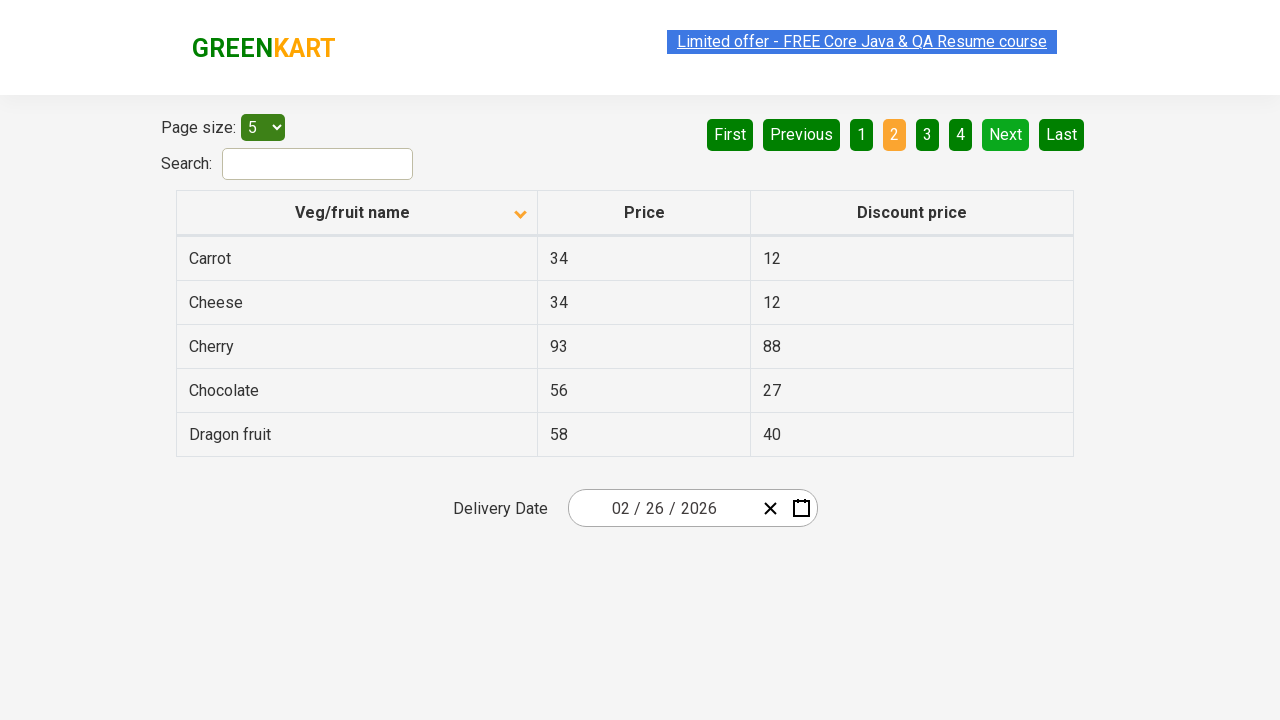

Retrieved all rows from the current page
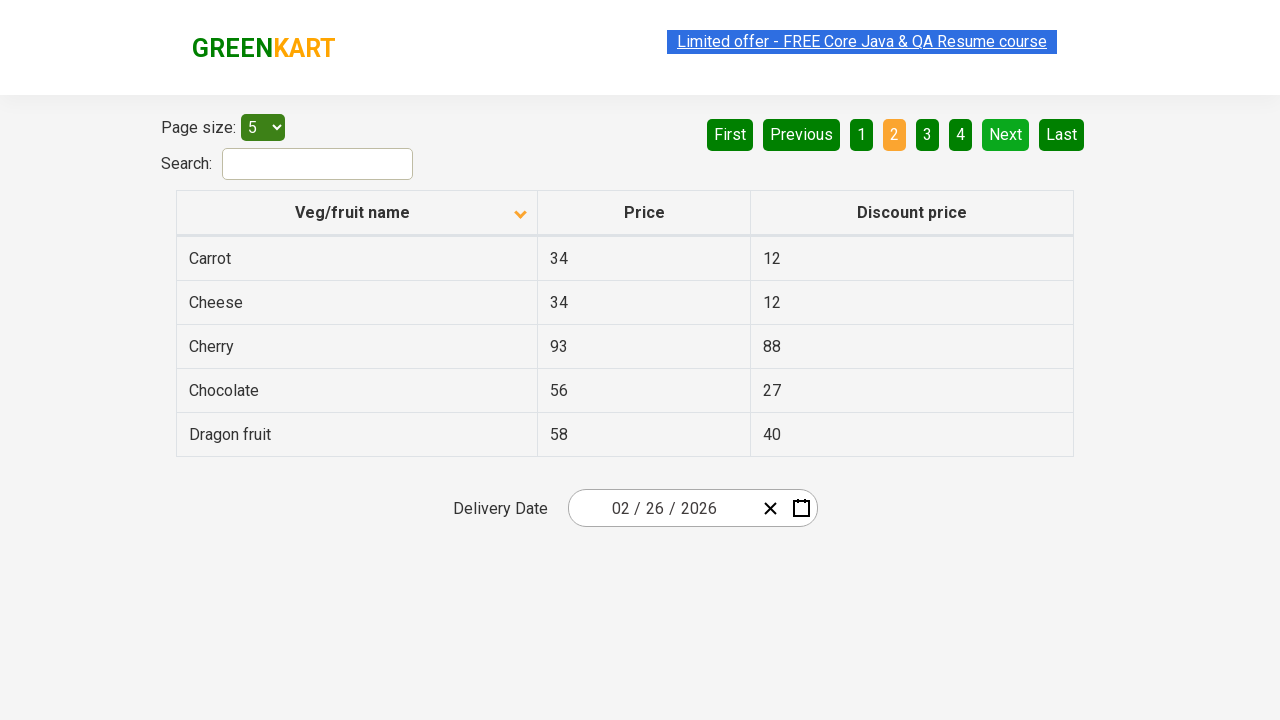

Strawberry not found on current page, navigated to next page at (1006, 134) on a[aria-label='Next']
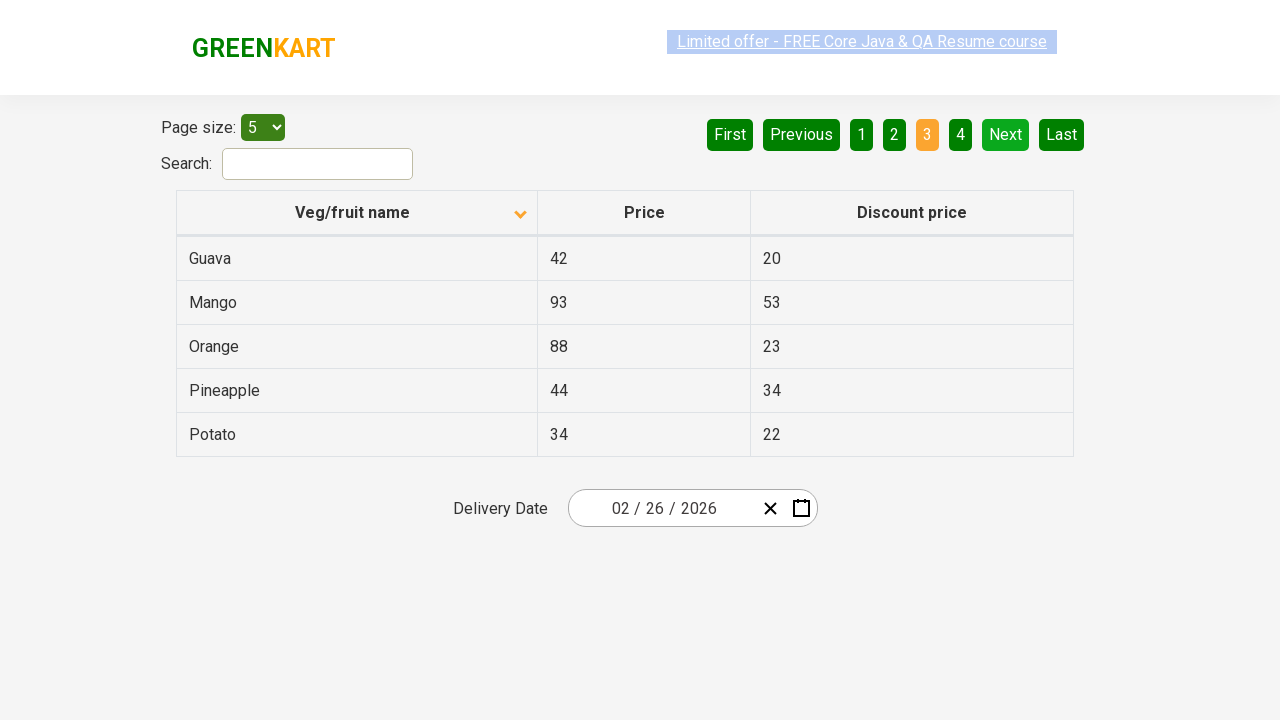

Retrieved all rows from the current page
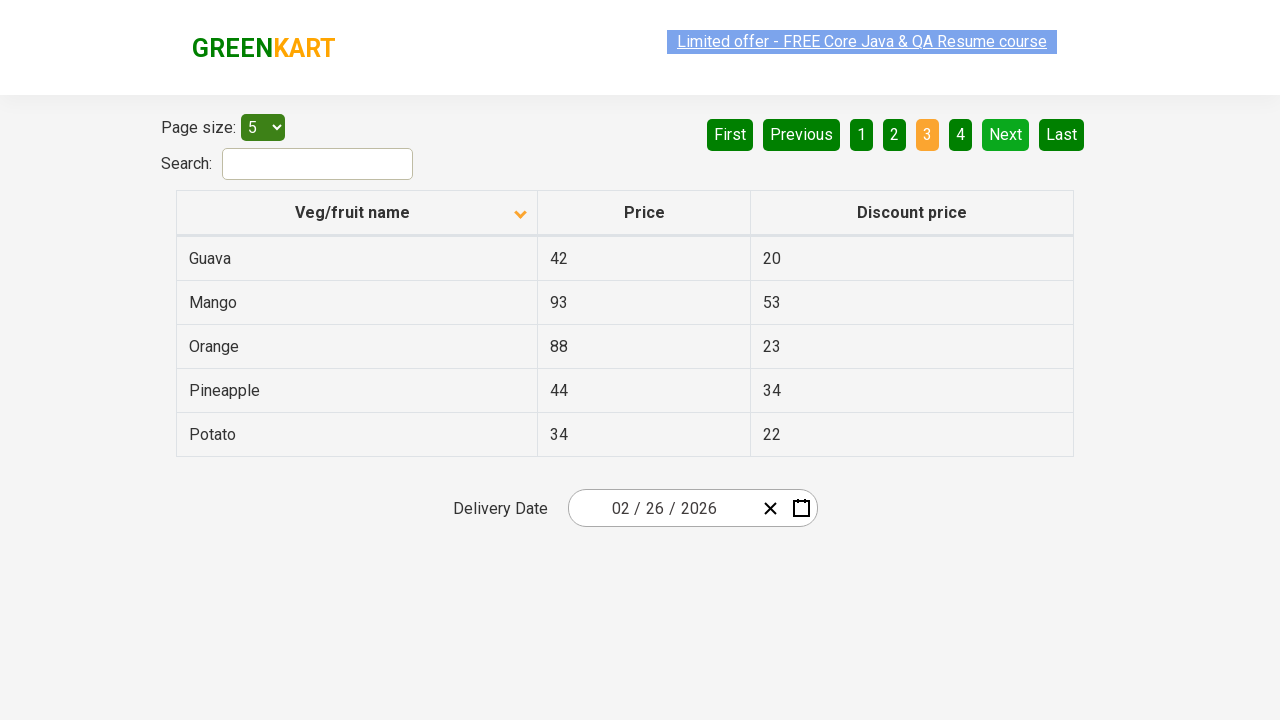

Strawberry not found on current page, navigated to next page at (1006, 134) on a[aria-label='Next']
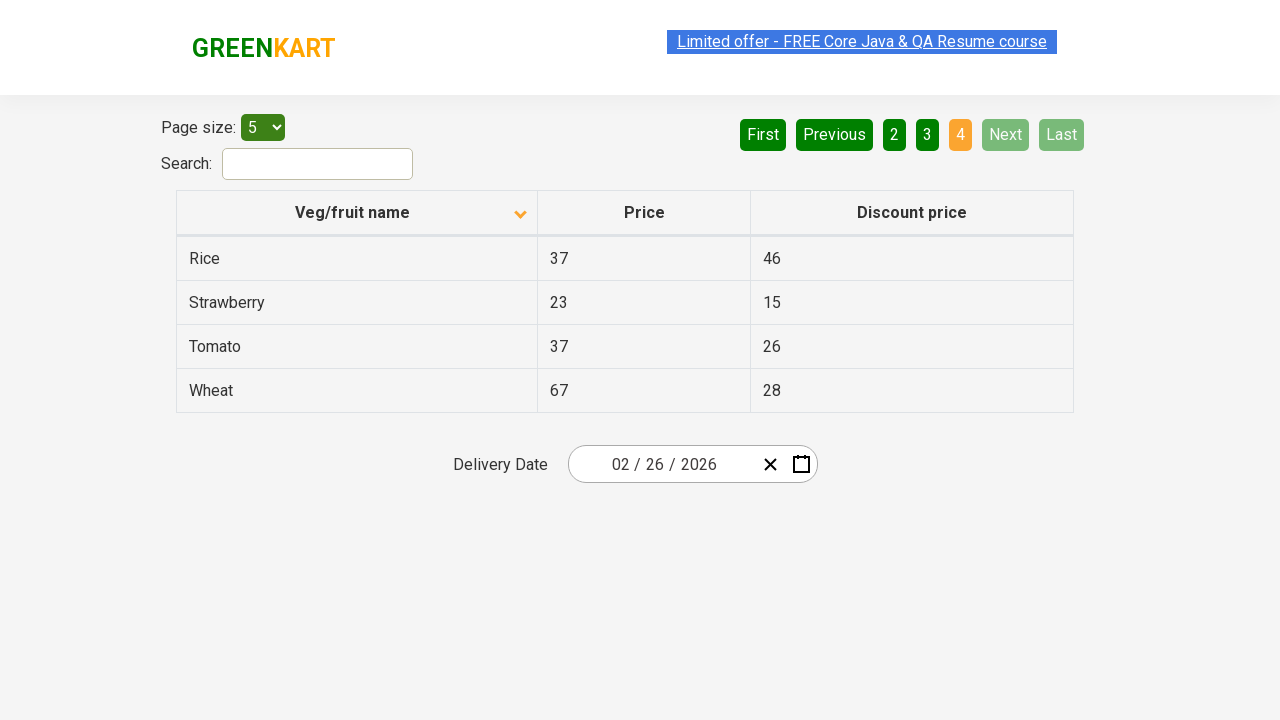

Retrieved all rows from the current page
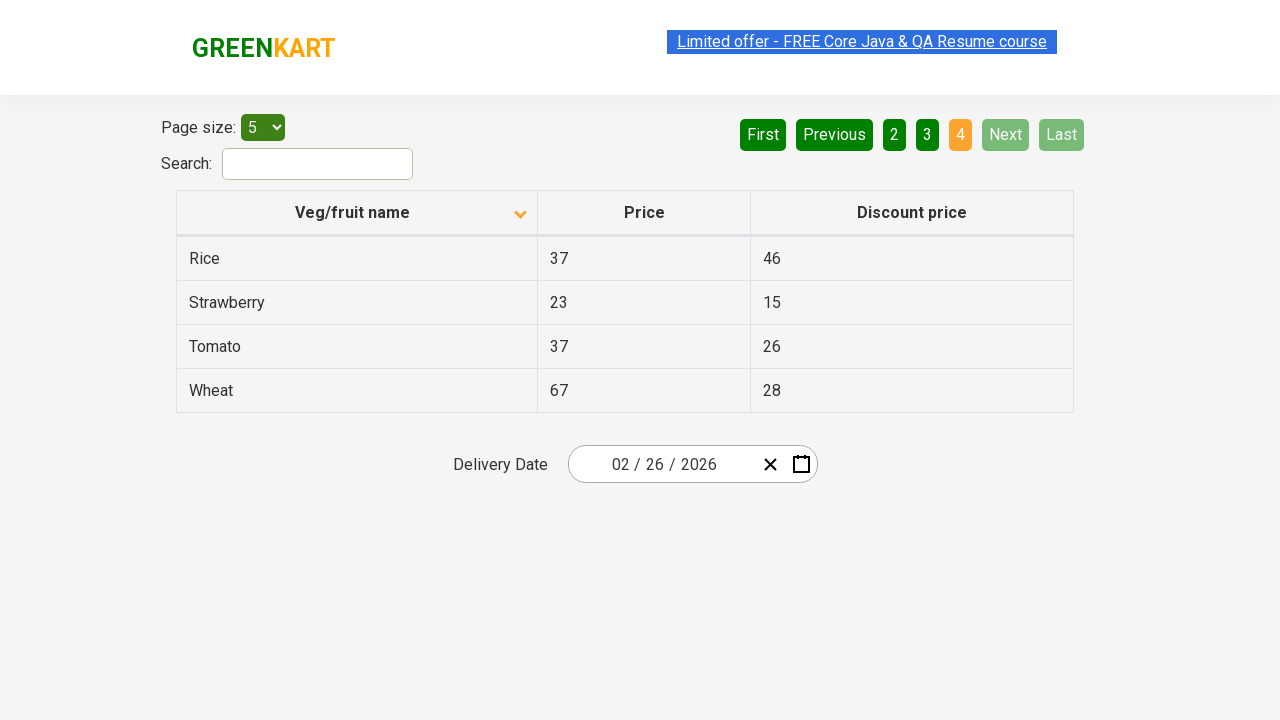

Found Strawberry item and retrieved its price: 23
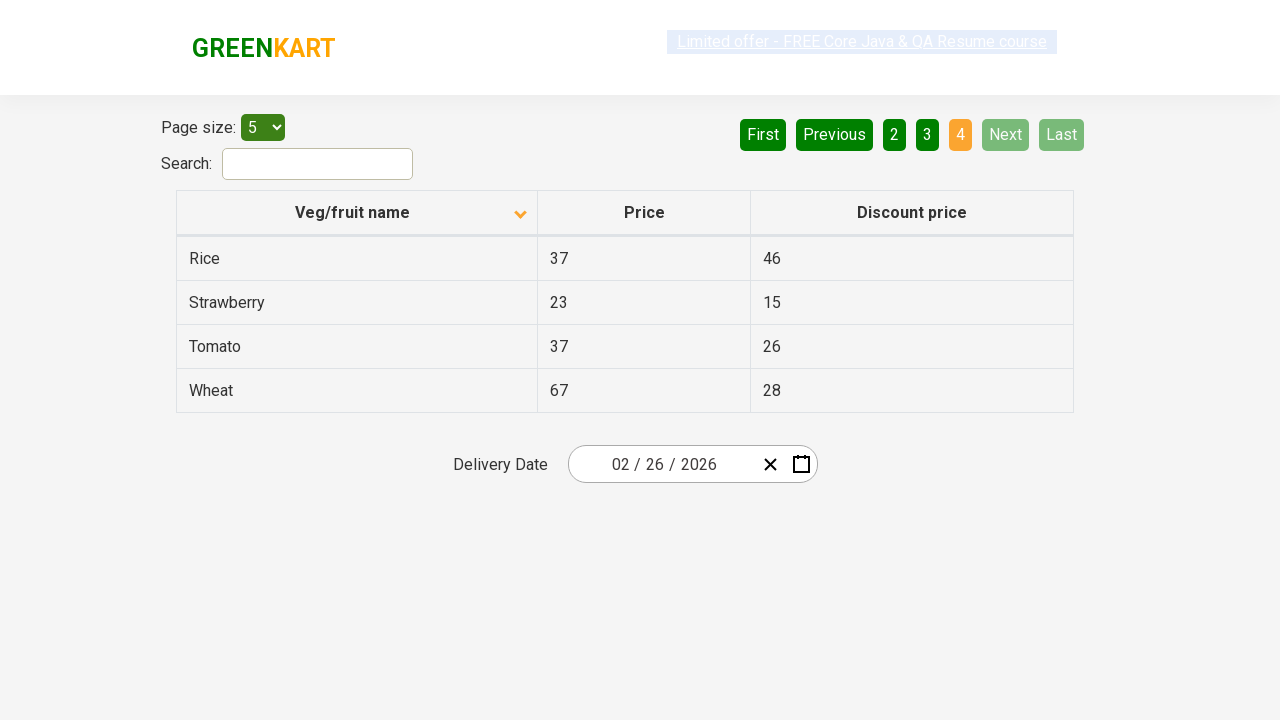

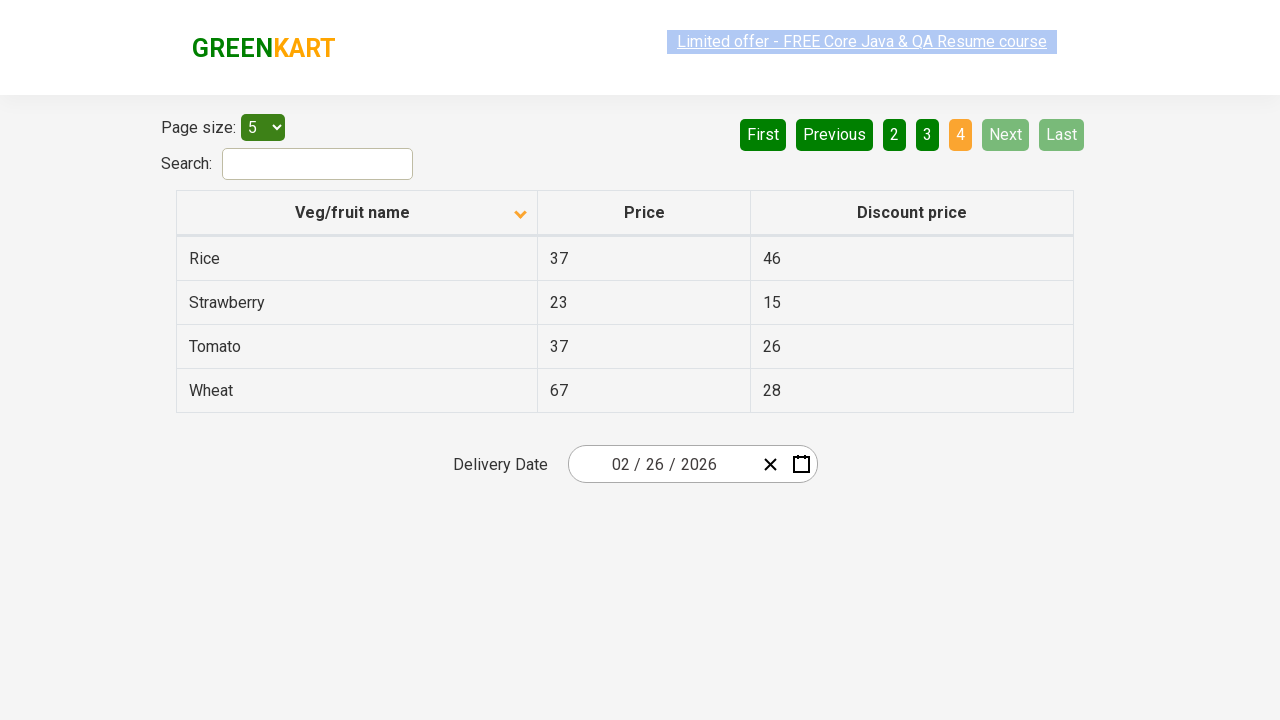